Tests scrolling functionality on Nike's men's page by using mouse wheel to scroll down 1500 pixels, repeated 5 times.

Starting URL: https://www.nike.com/in/men

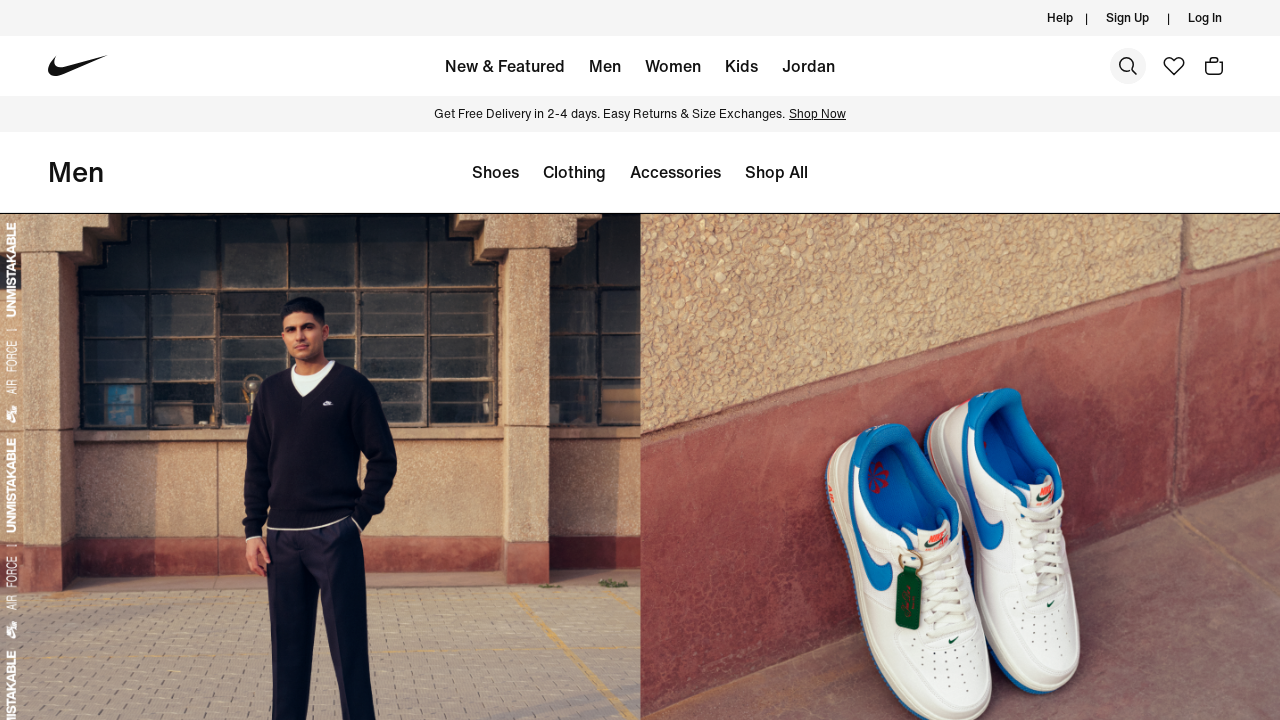

Navigated to Nike men's page
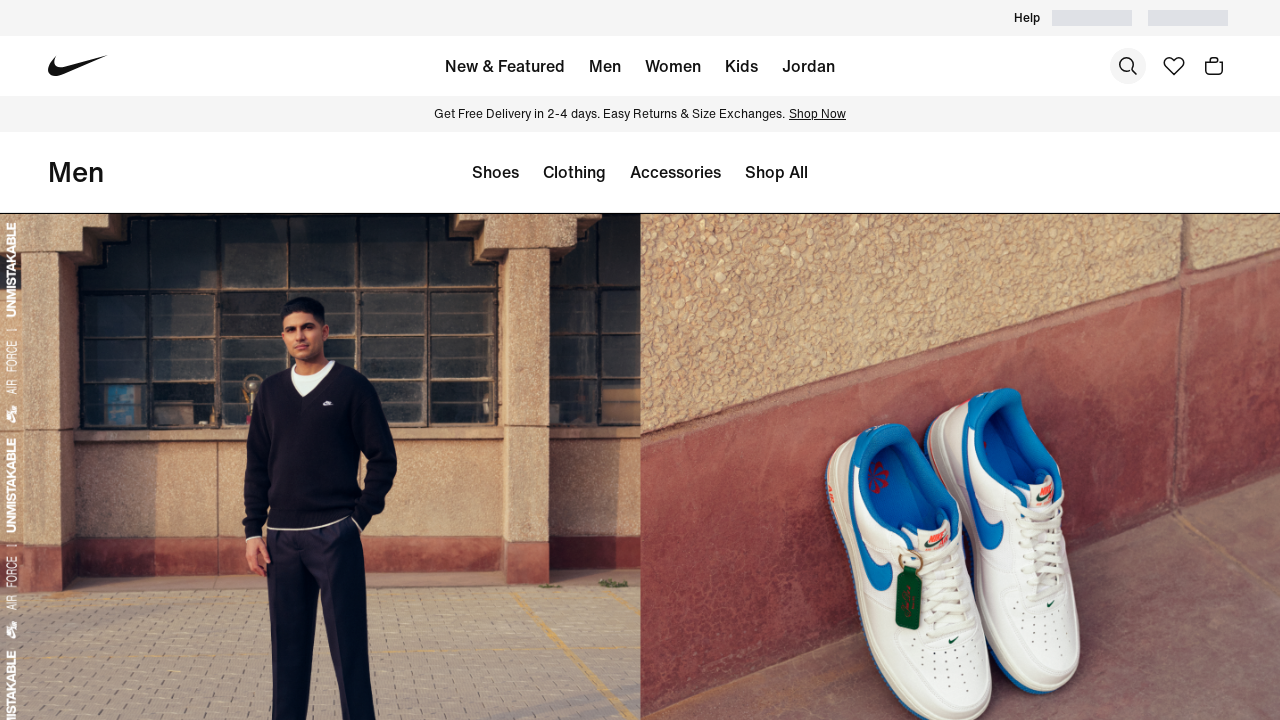

Scrolled down 1500 pixels using mouse wheel (iteration 1/5)
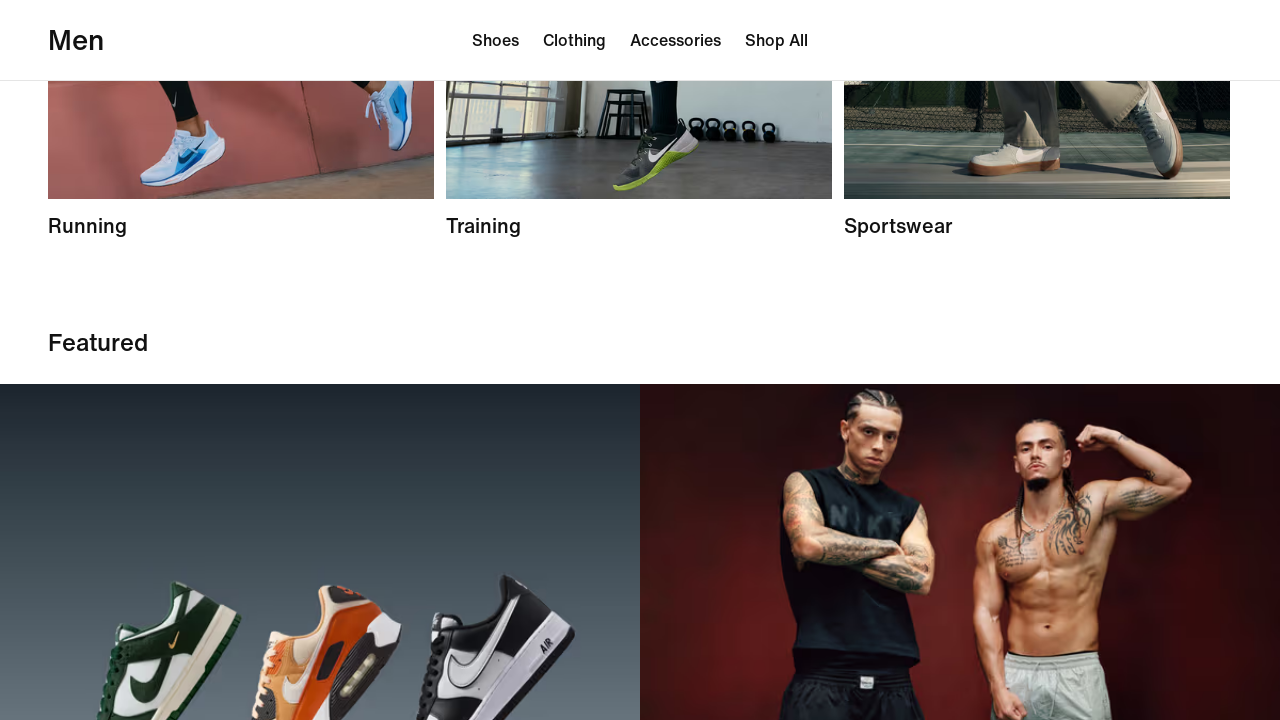

Waited 100ms for content to settle
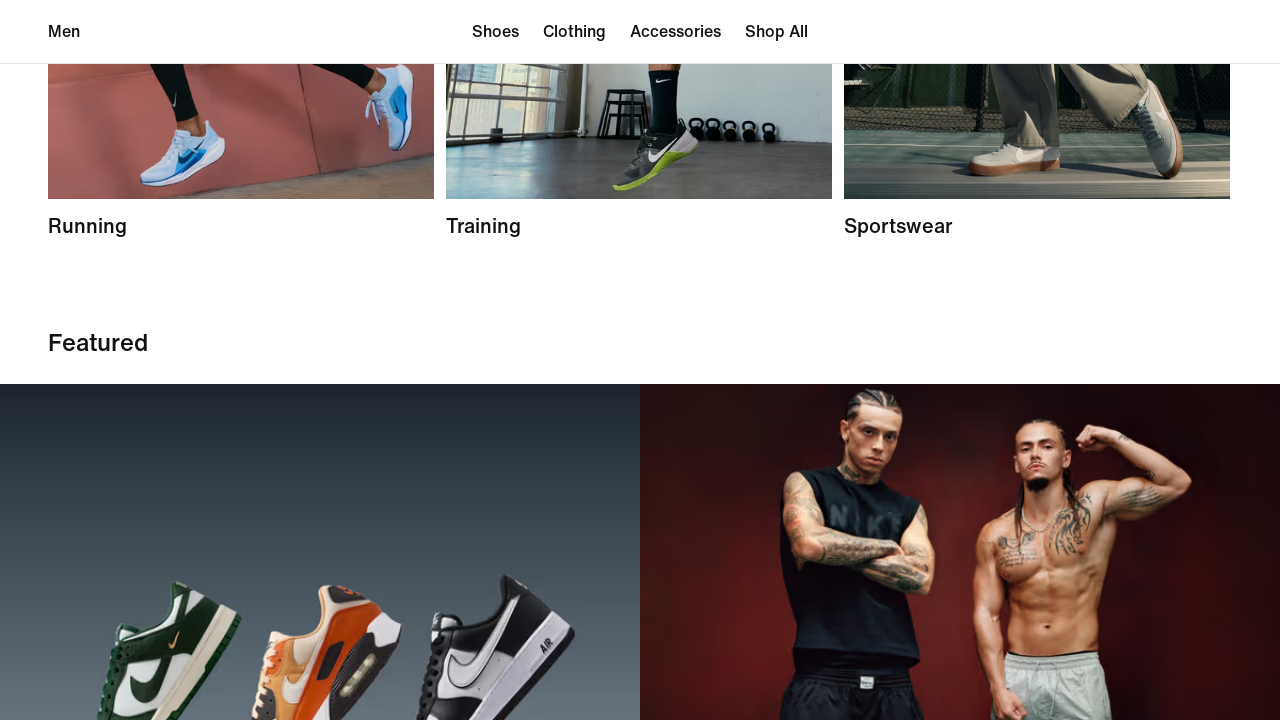

Scrolled down 1500 pixels using mouse wheel (iteration 2/5)
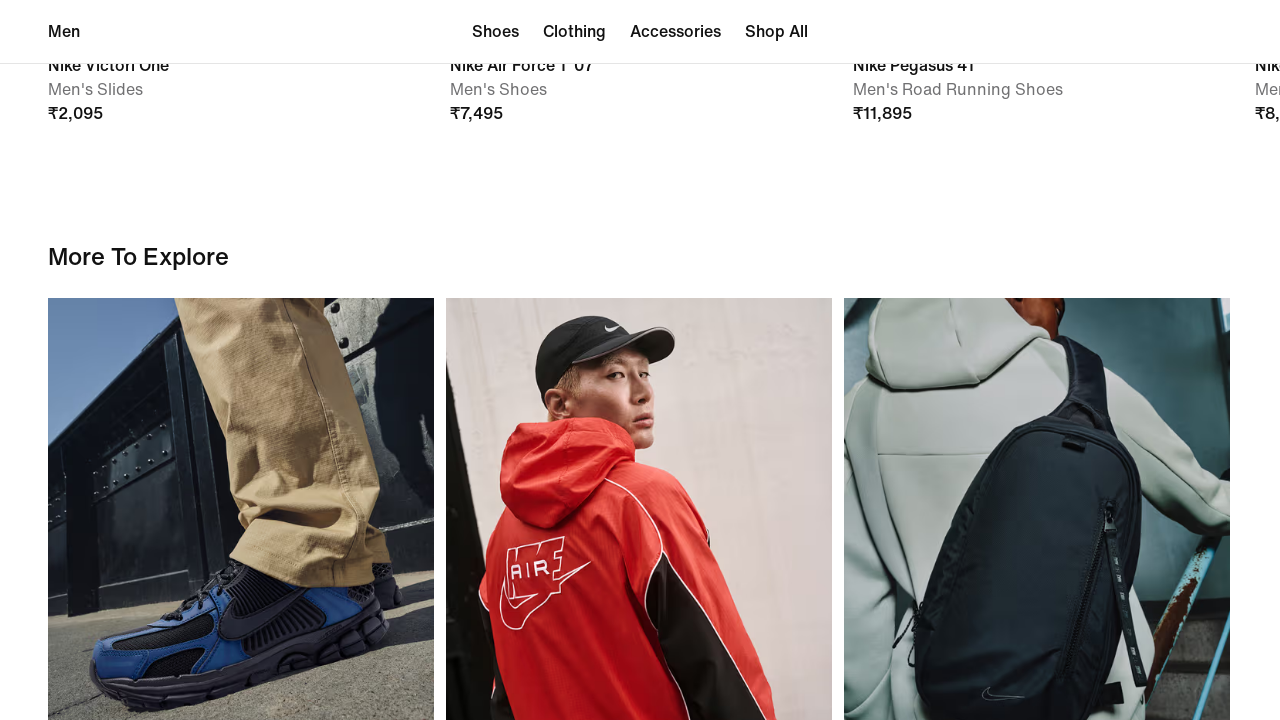

Waited 100ms for content to settle
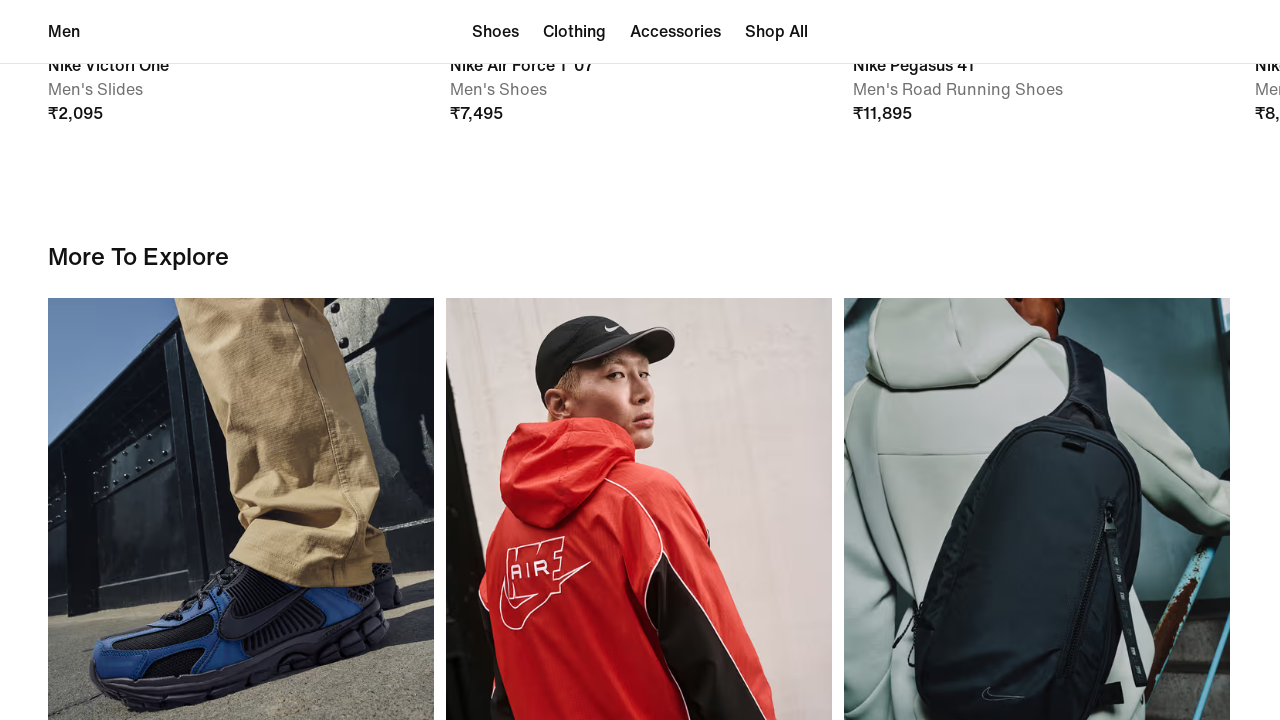

Scrolled down 1500 pixels using mouse wheel (iteration 3/5)
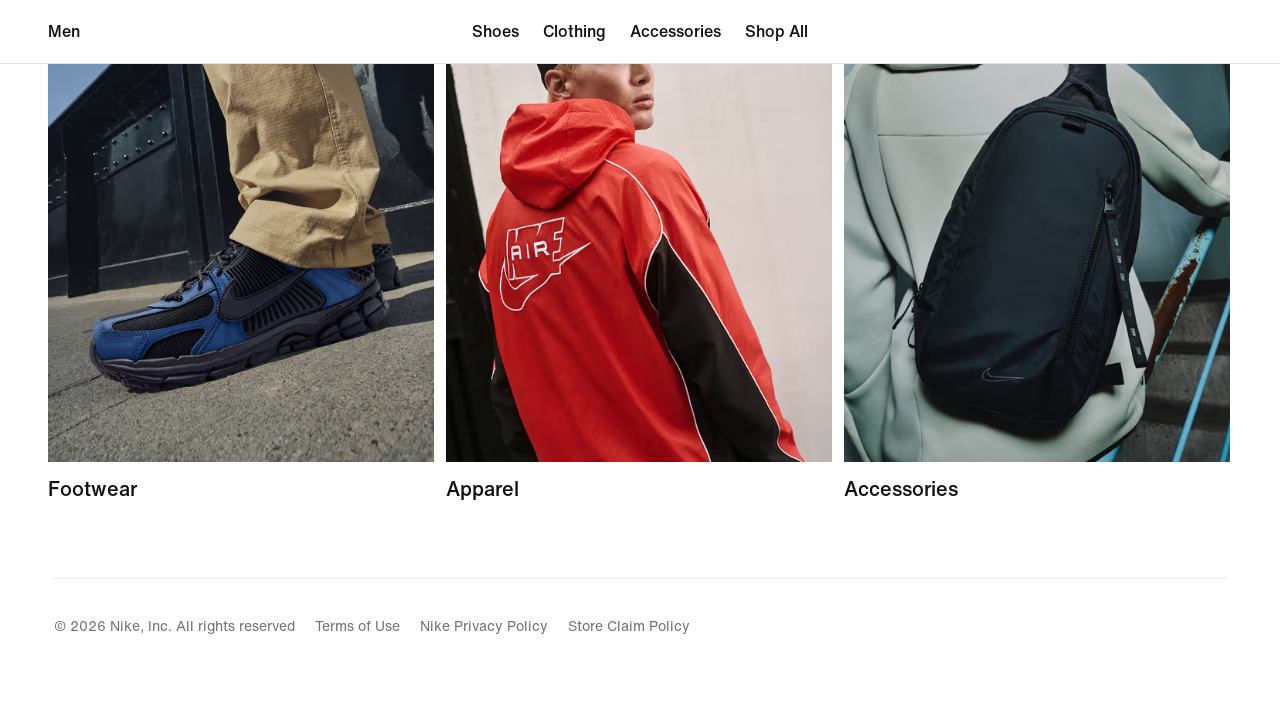

Waited 100ms for content to settle
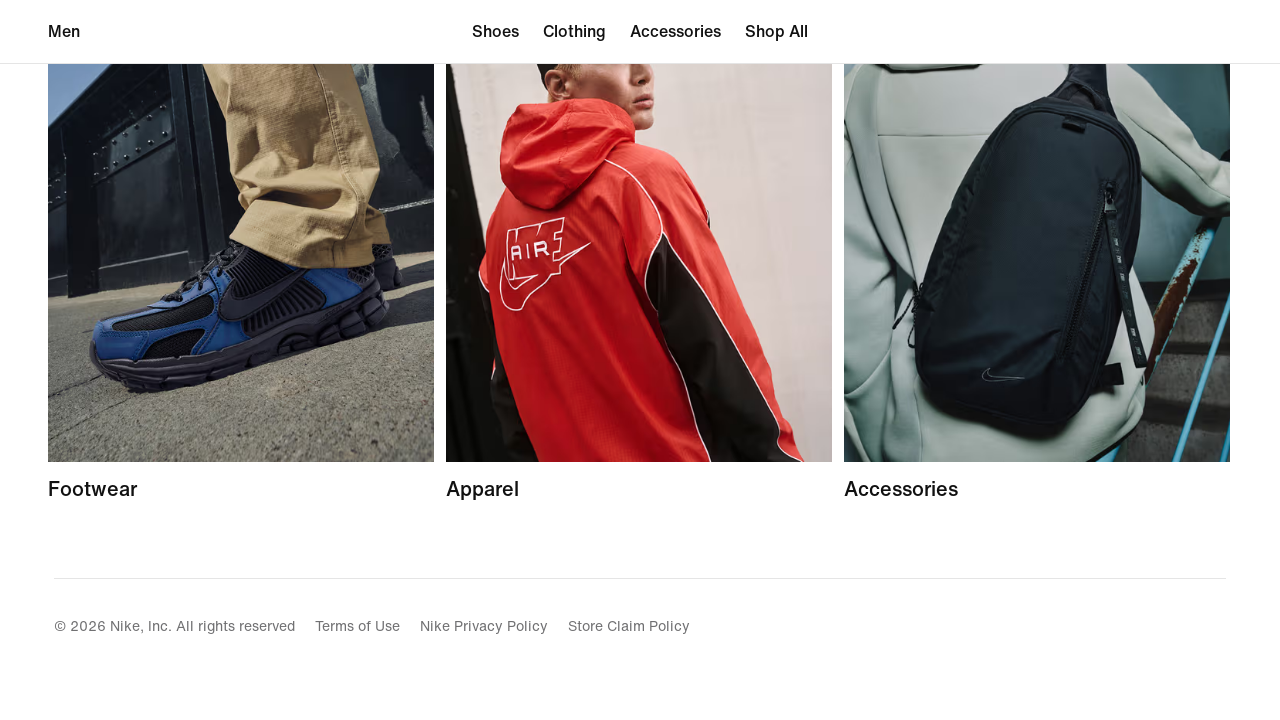

Scrolled down 1500 pixels using mouse wheel (iteration 4/5)
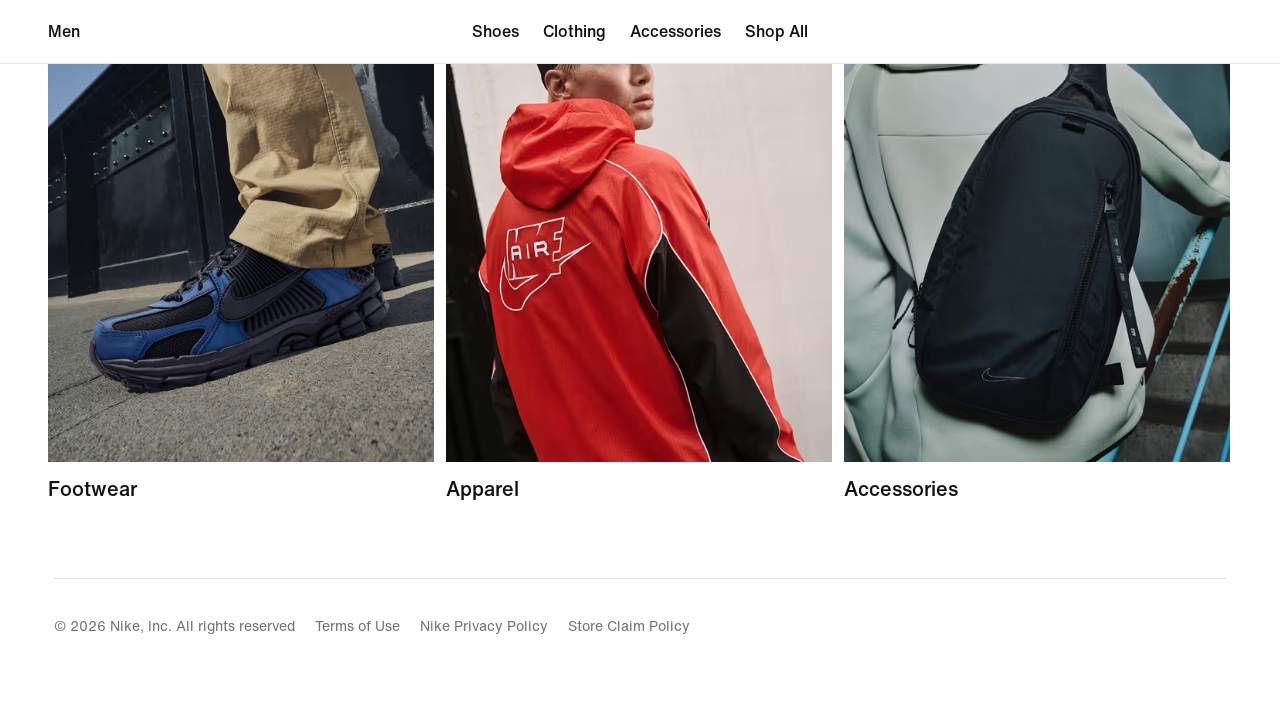

Waited 100ms for content to settle
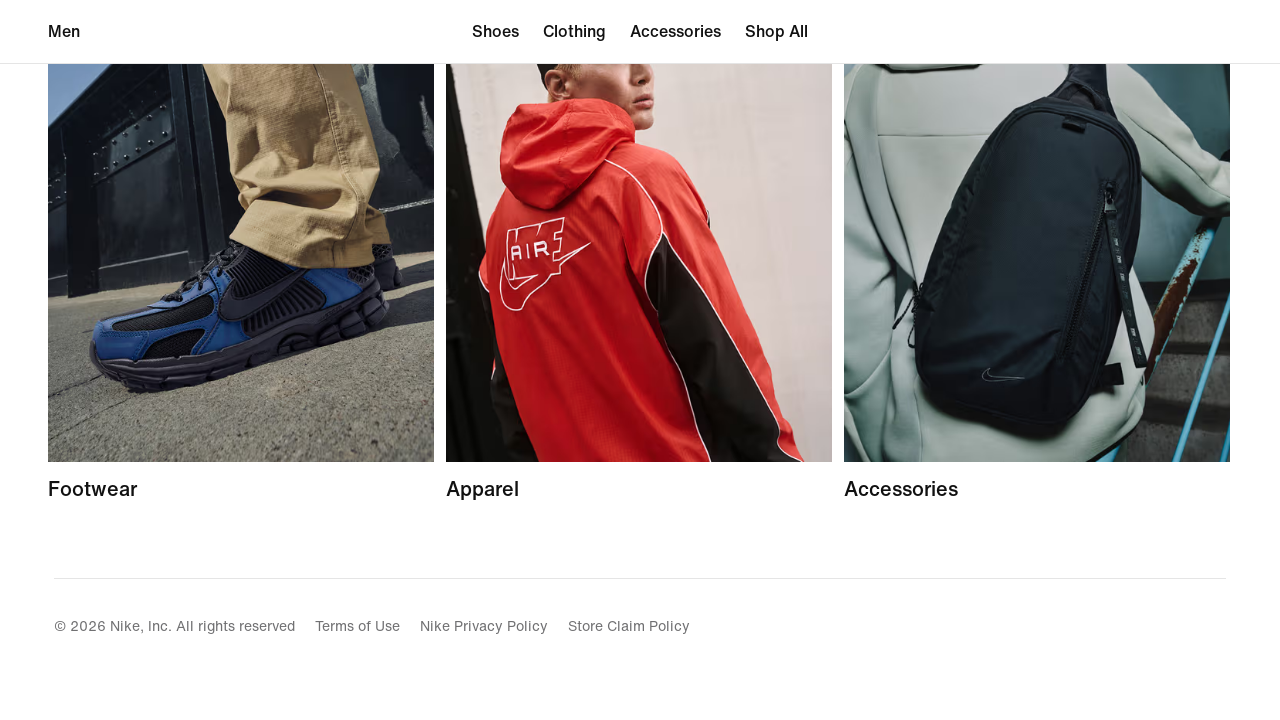

Scrolled down 1500 pixels using mouse wheel (iteration 5/5)
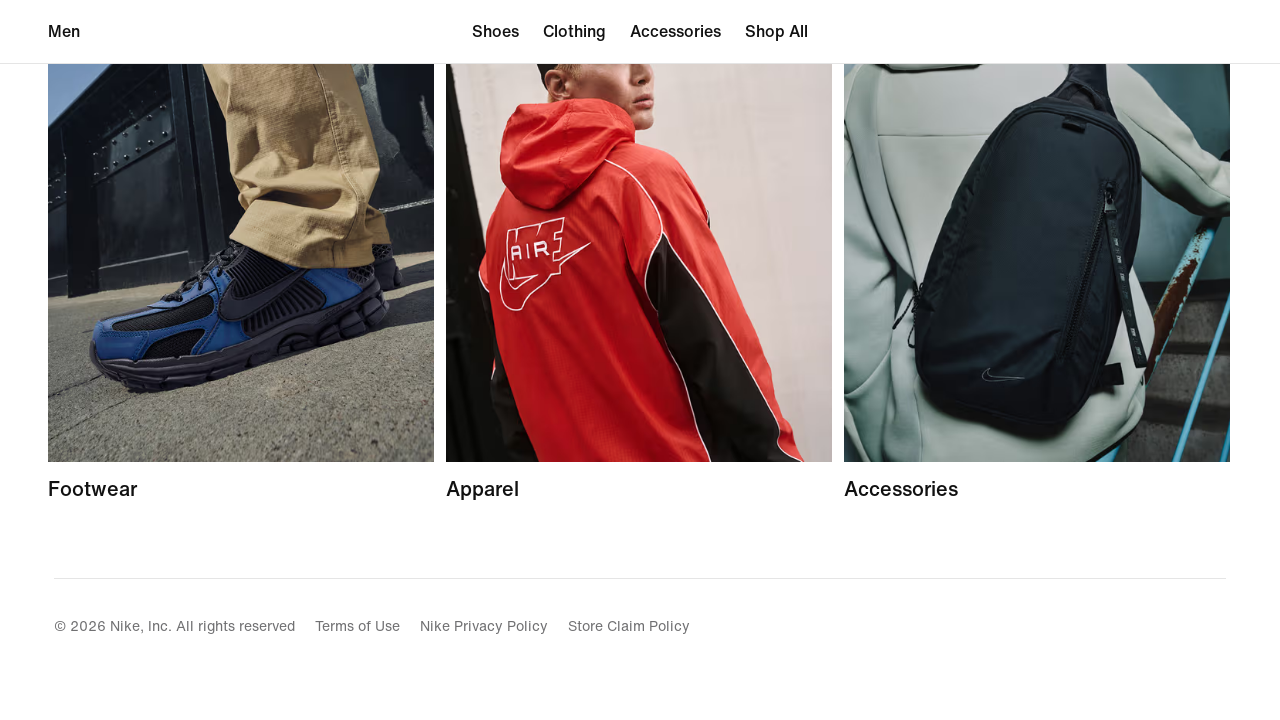

Waited 100ms for content to settle
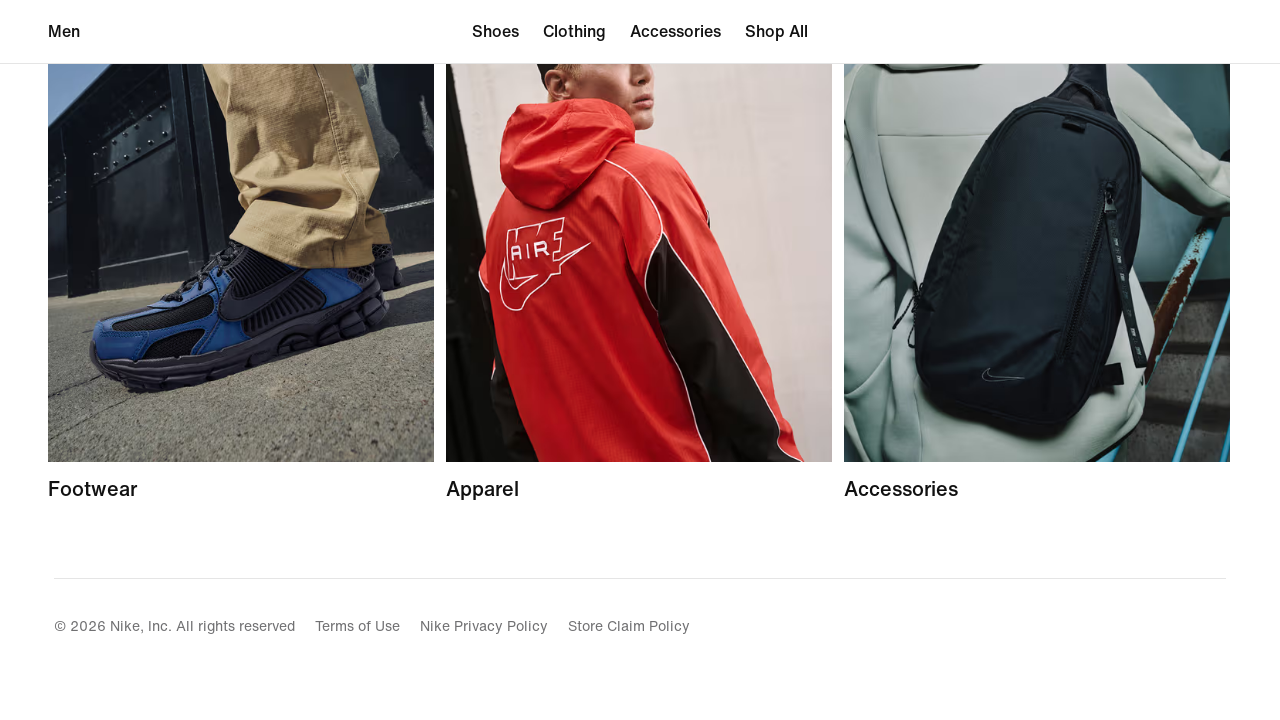

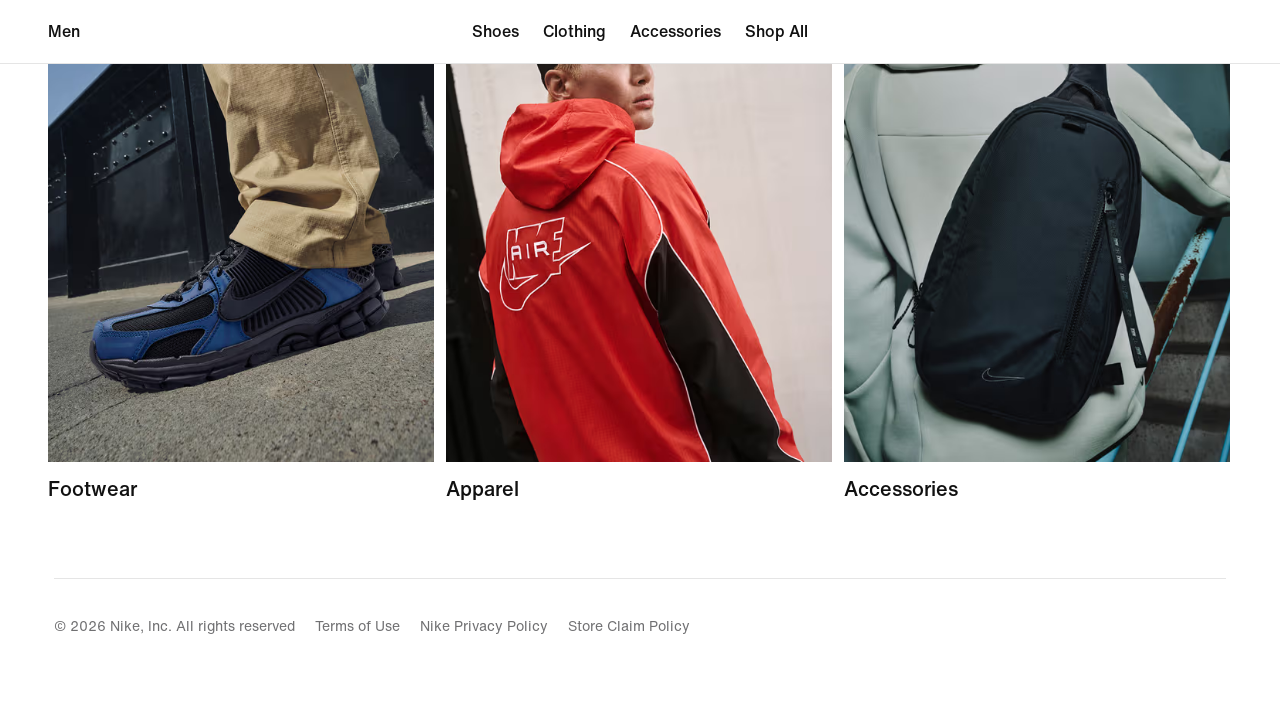